Tests the text box form on DemoQA by navigating to the Elements section, clicking on Text Box, filling in user details (name, email, current address, permanent address), clearing and re-entering the username, scrolling down, and submitting the form.

Starting URL: http://demoqa.com

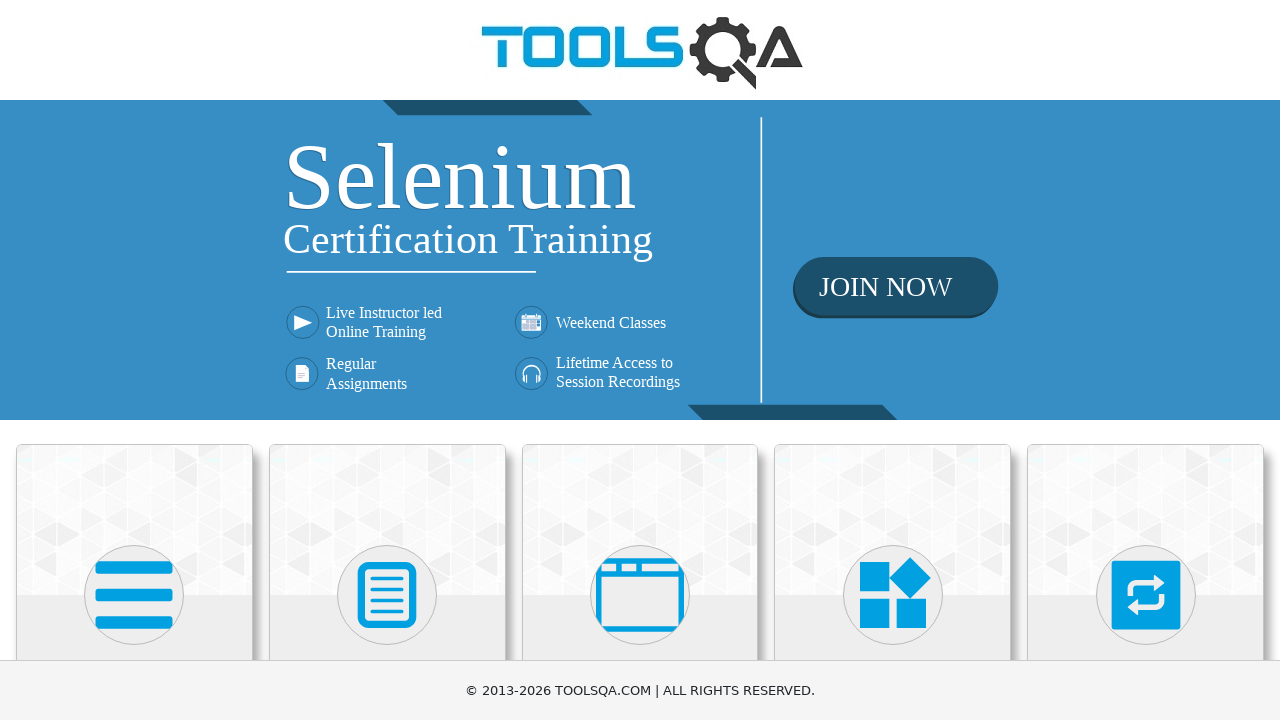

Clicked on Elements card at (134, 520) on div.card.mt-4.top-card
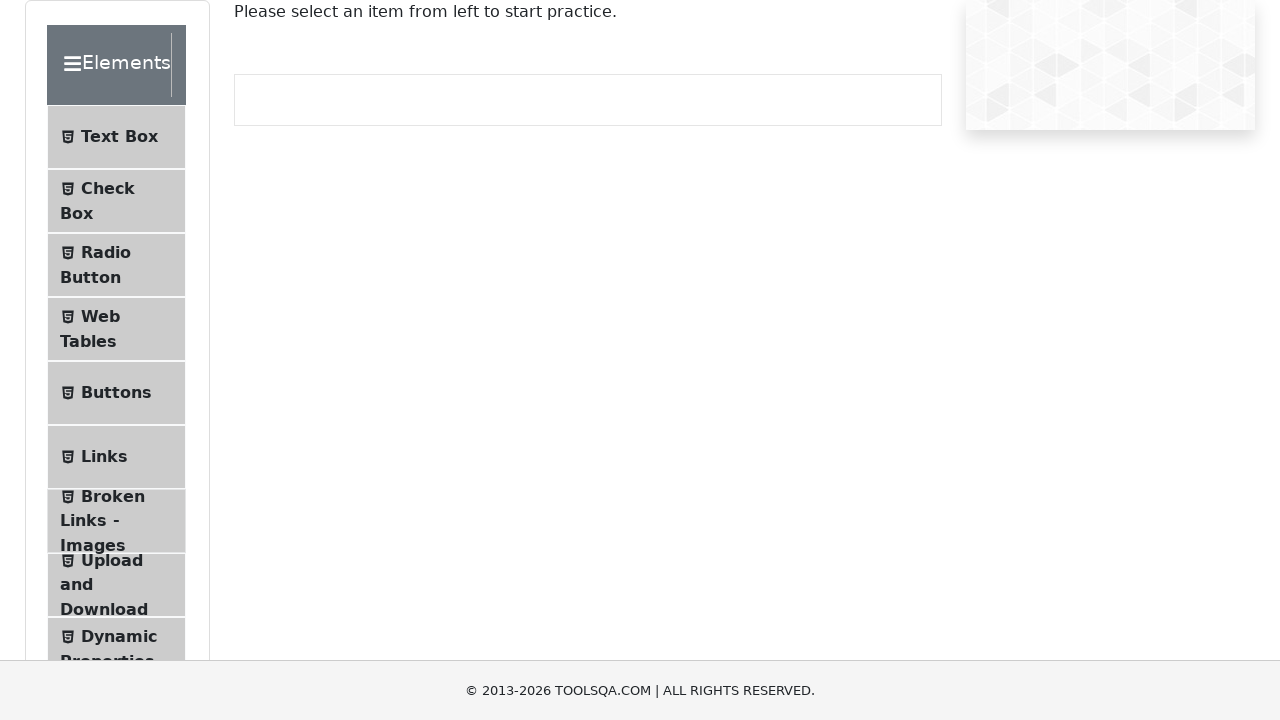

Waited 1 second for Elements section to load
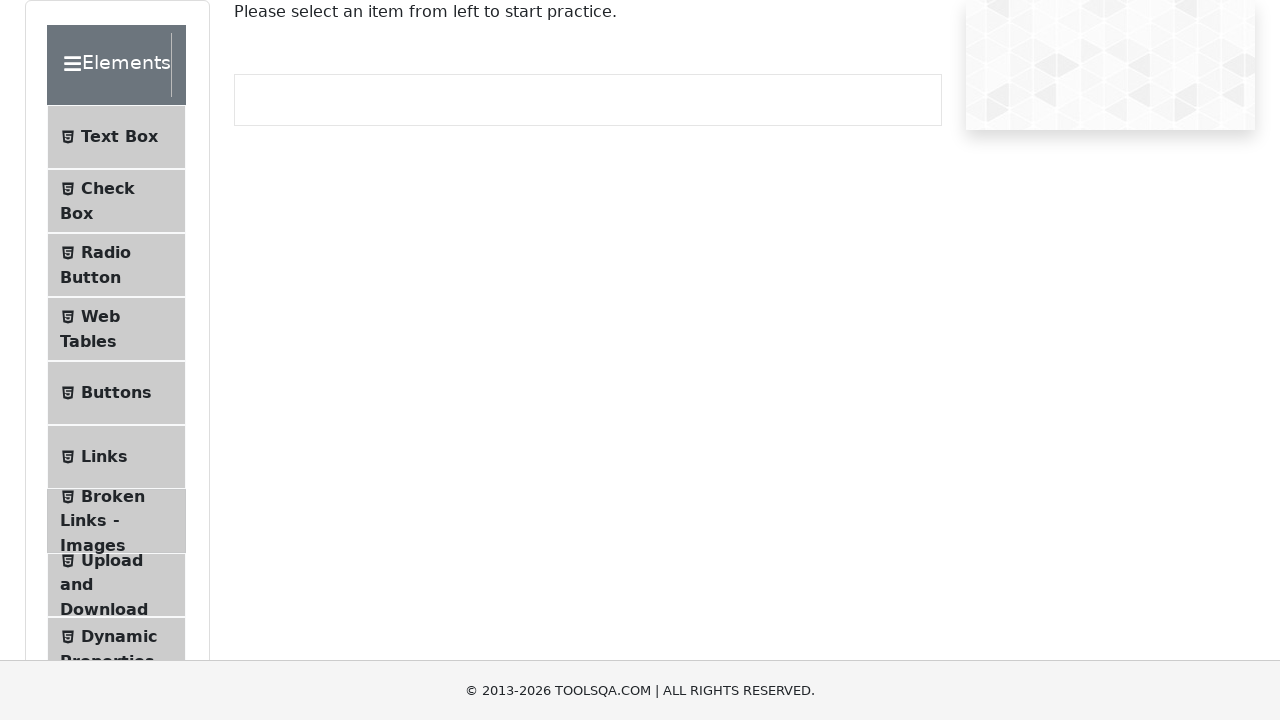

Clicked on Text Box menu item at (116, 137) on ul.menu-list li#item-0.btn.btn-light
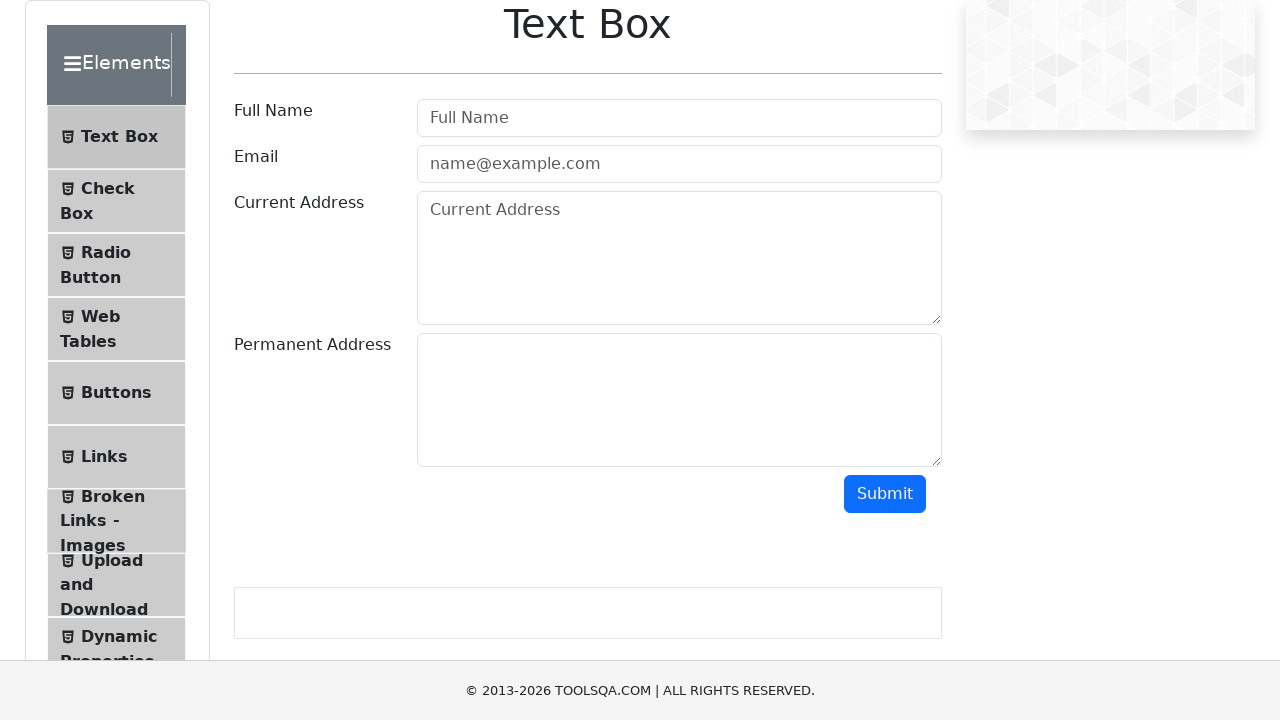

Waited 1 second for Text Box form to load
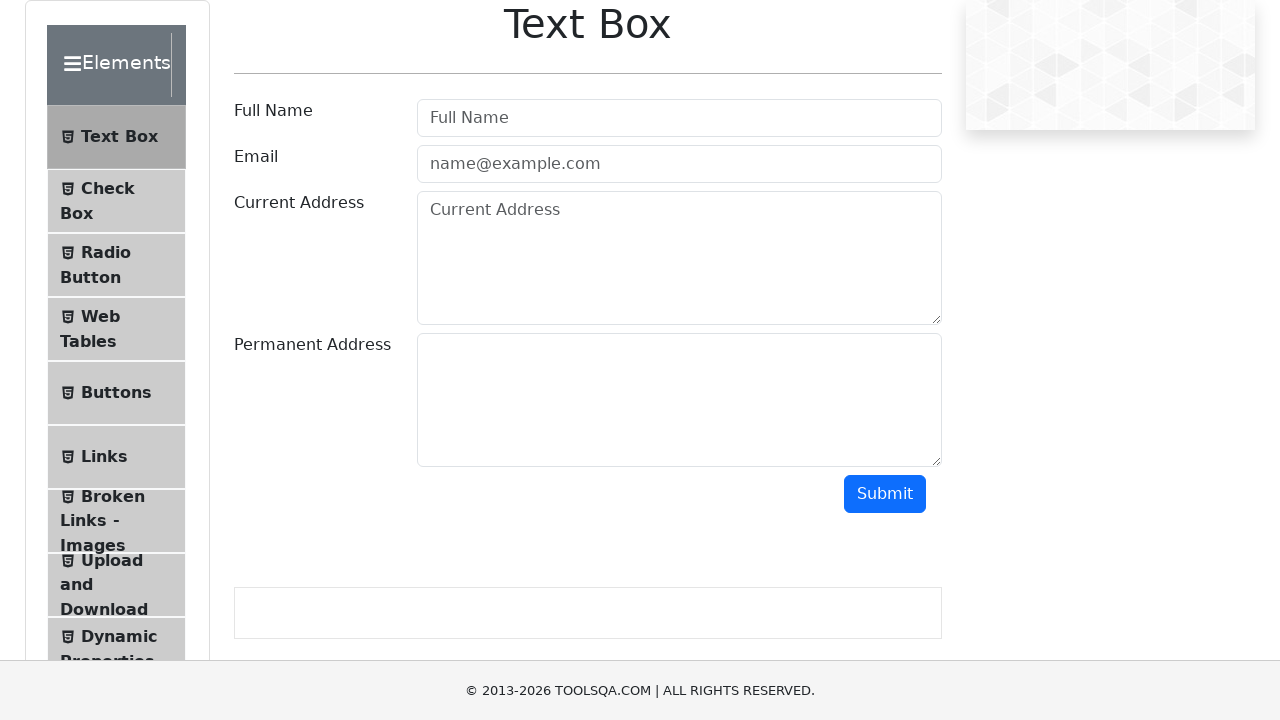

Filled Username field with 'GAURAV SANJAY PATIL' on #userName
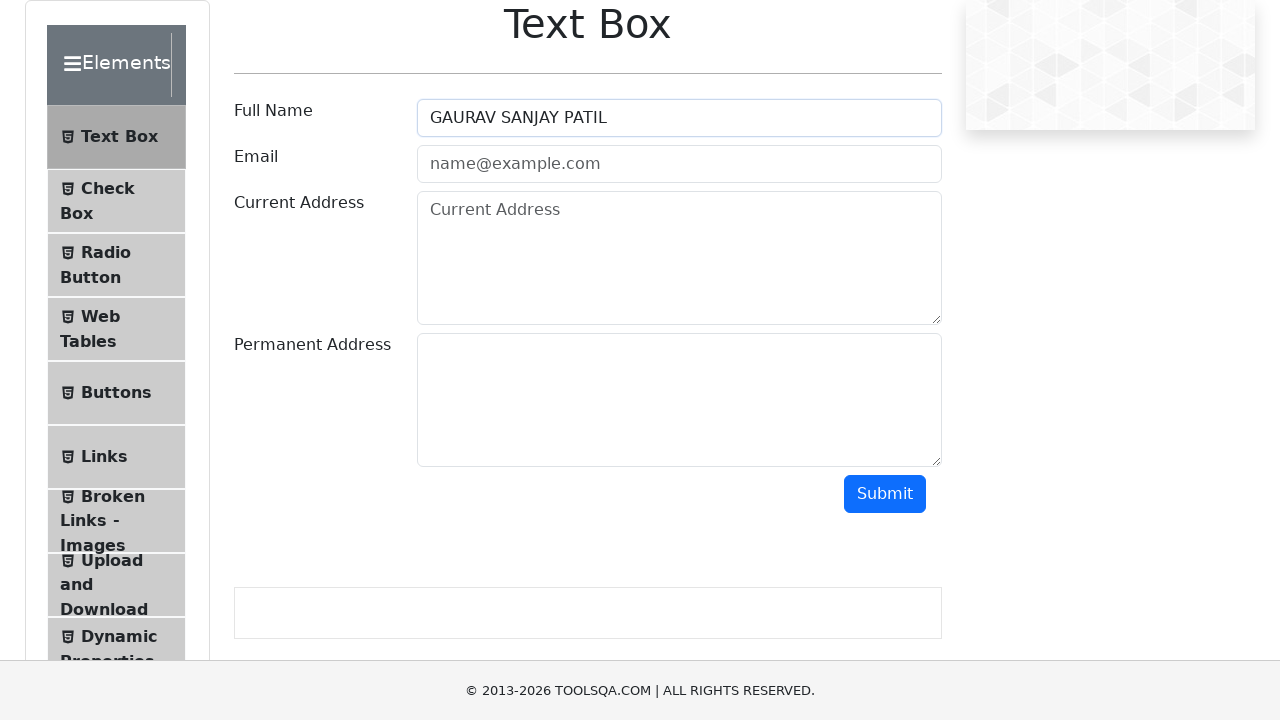

Filled Email field with 'PATILGAURAV775@GMAIL.COM' on input[type='email']
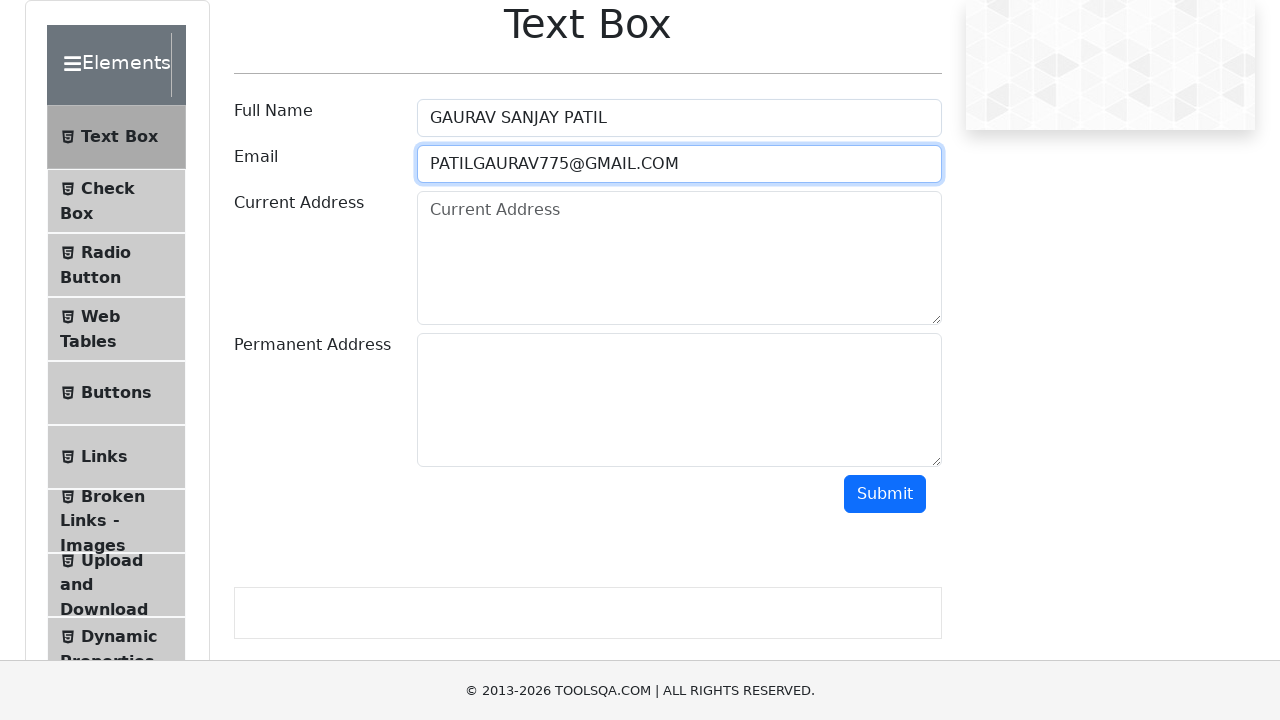

Filled Current Address field on #currentAddress
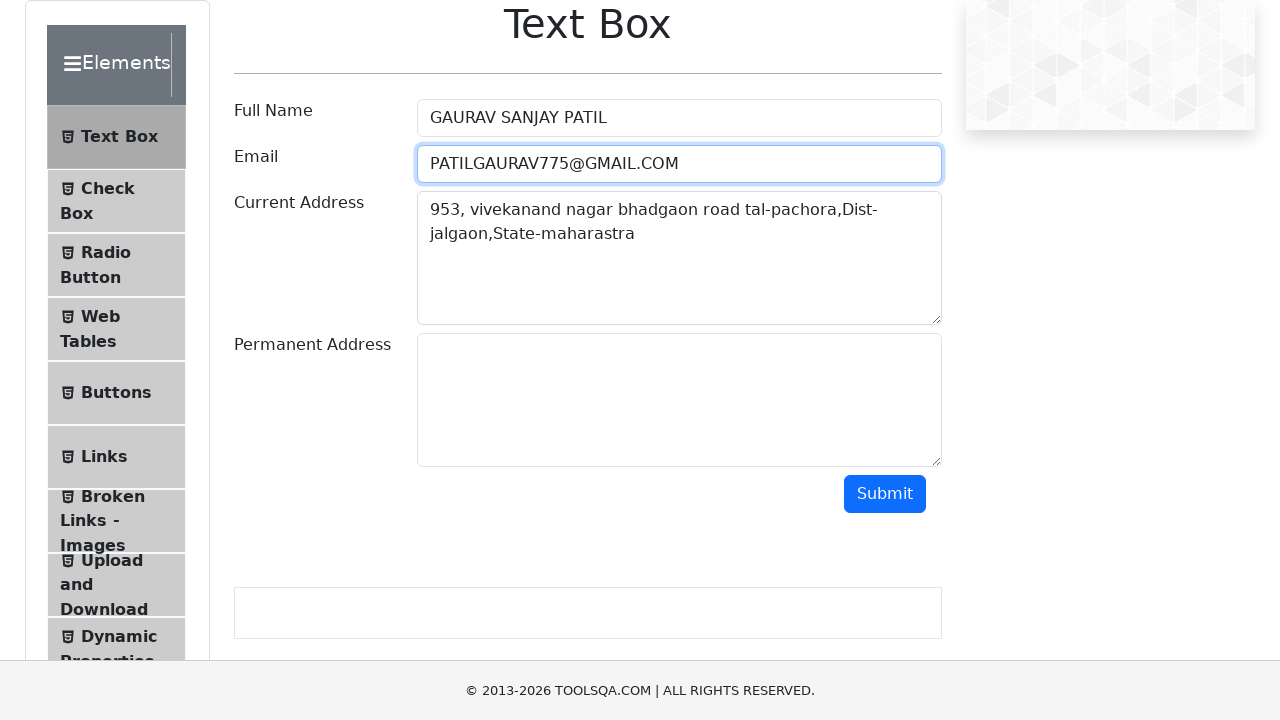

Filled Permanent Address field on #permanentAddress
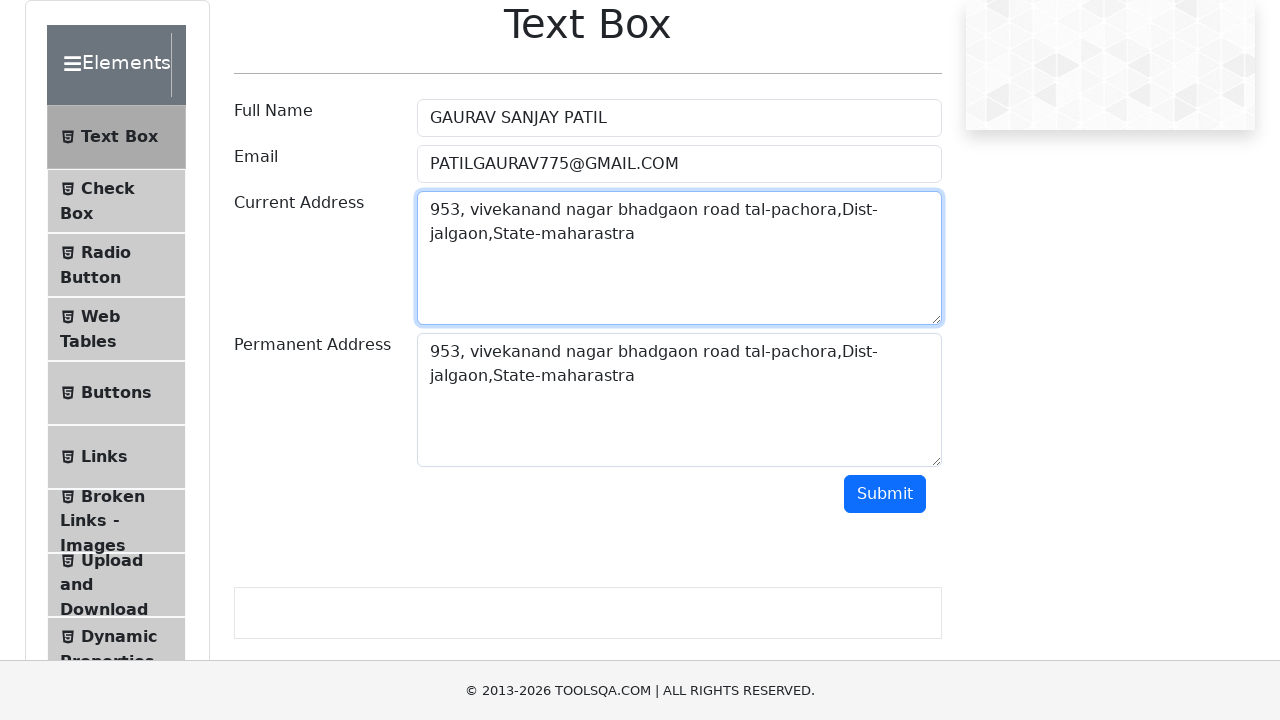

Cleared Username field on #userName
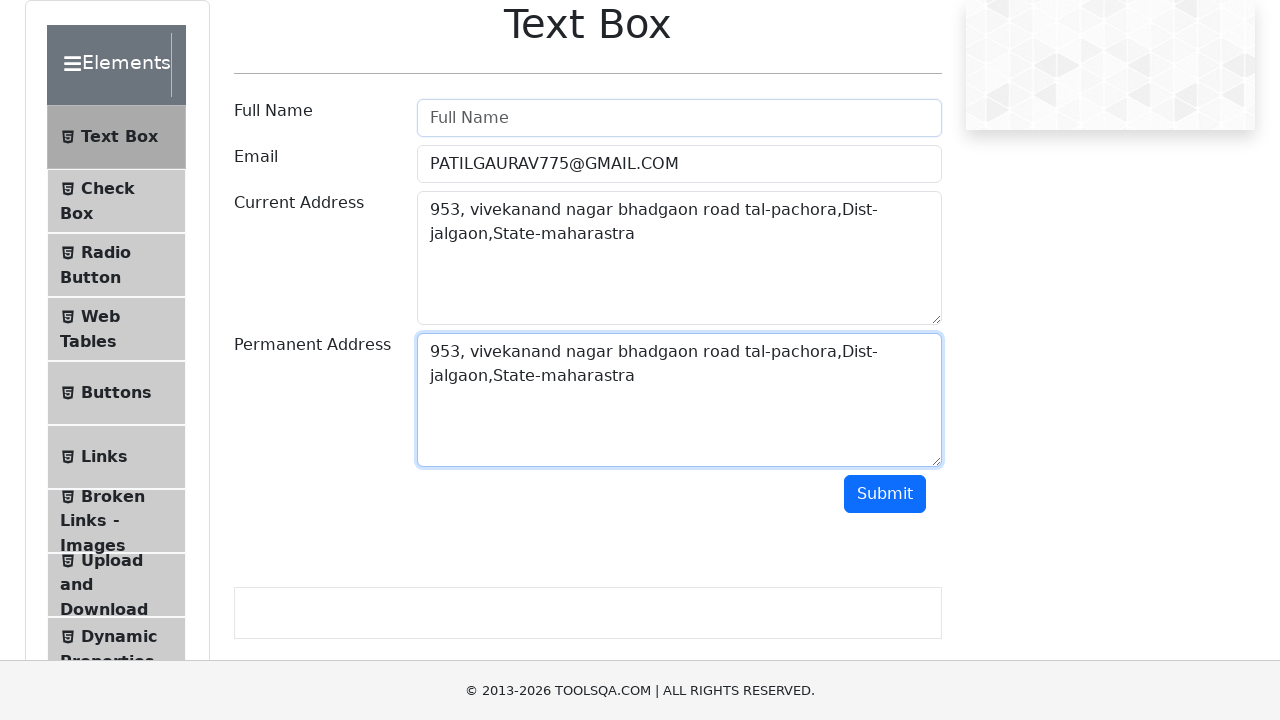

Re-entered Username field with 'gaurav patil' on #userName
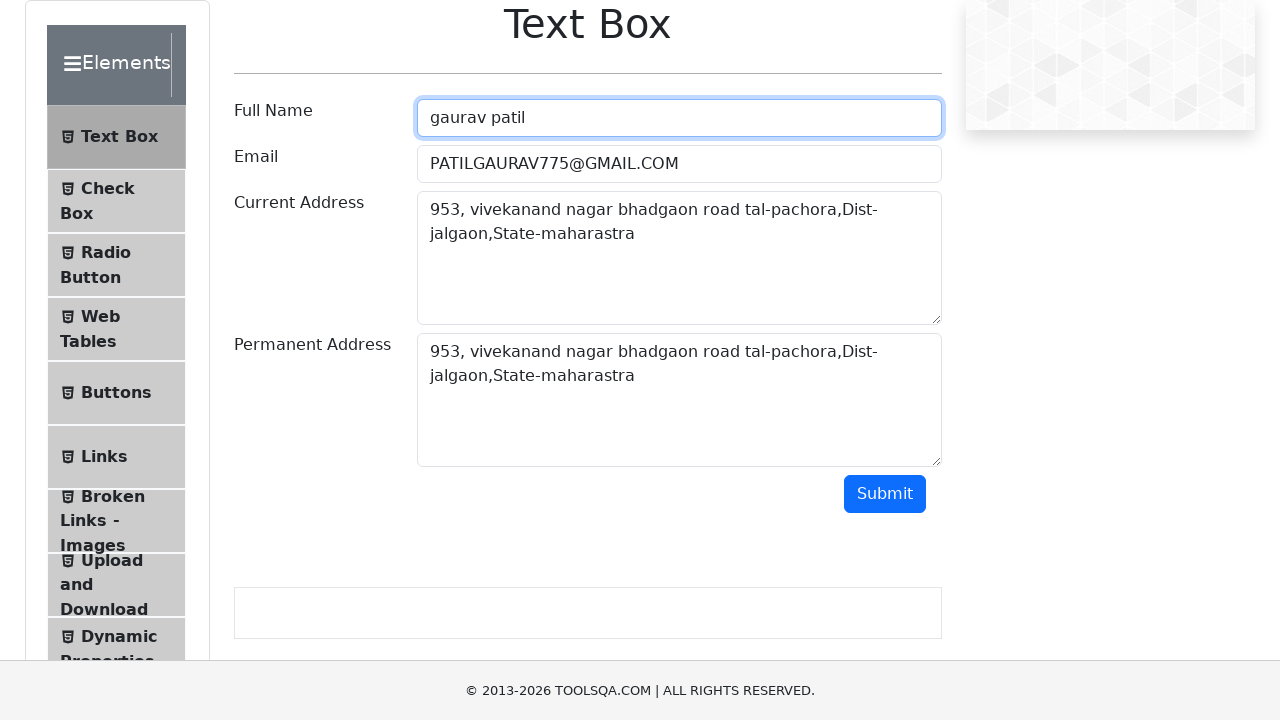

Scrolled down 300px to view submit button
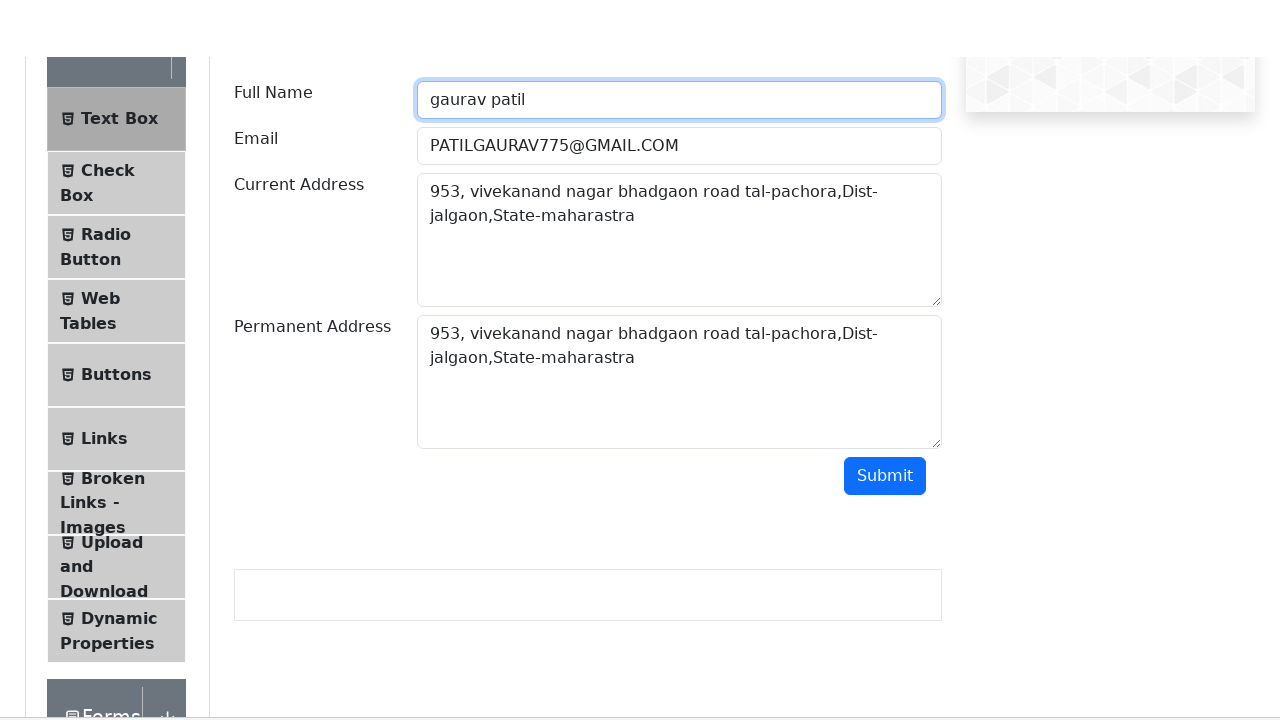

Clicked Submit button at (885, 194) on #submit
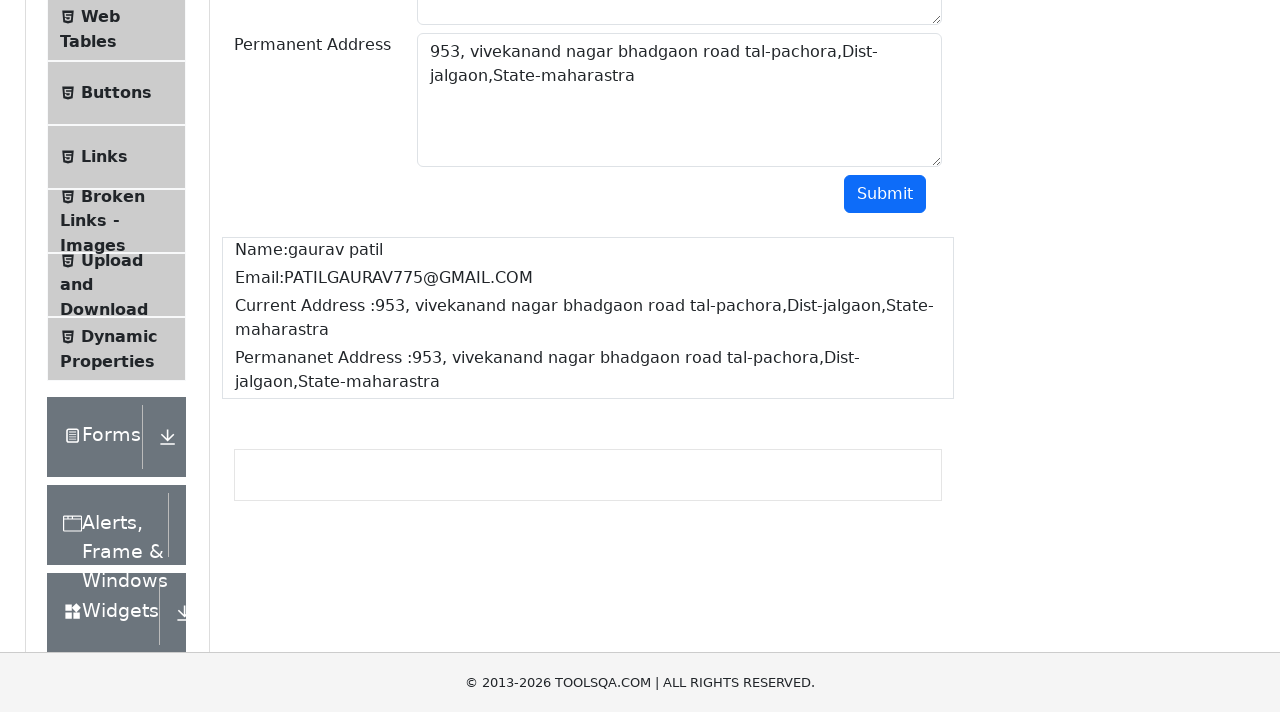

Waited 1 second for form submission to complete
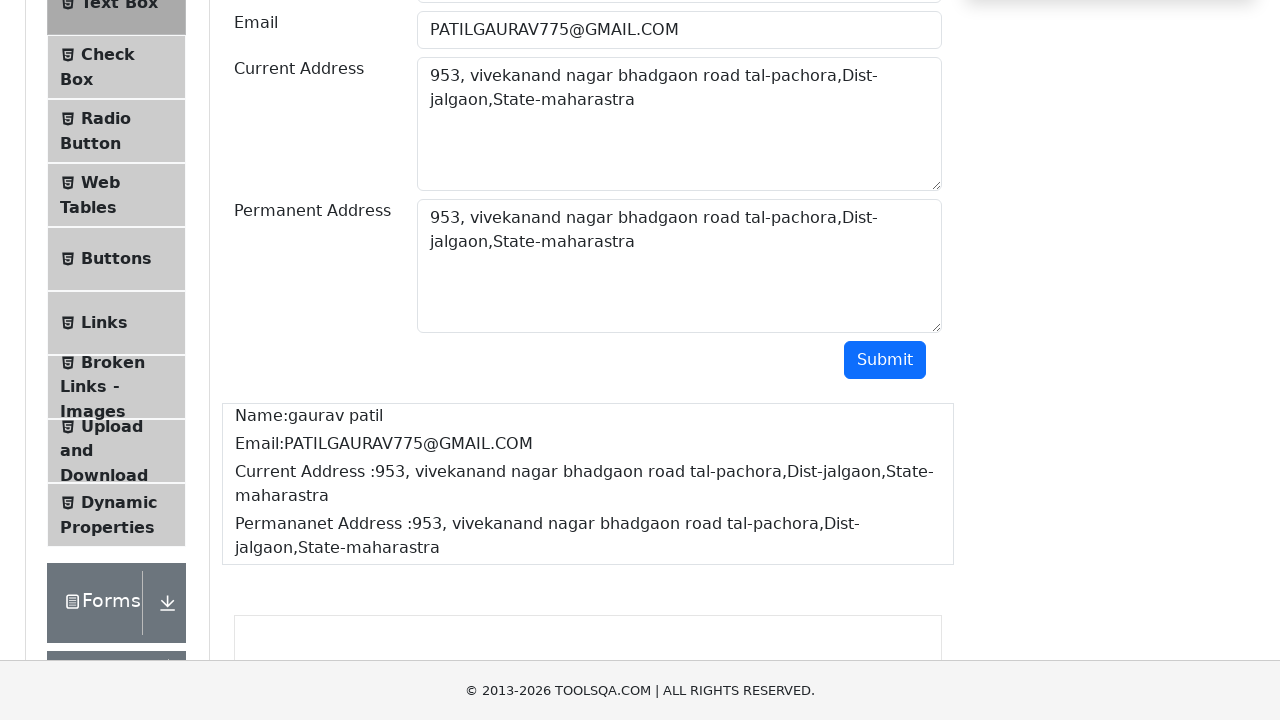

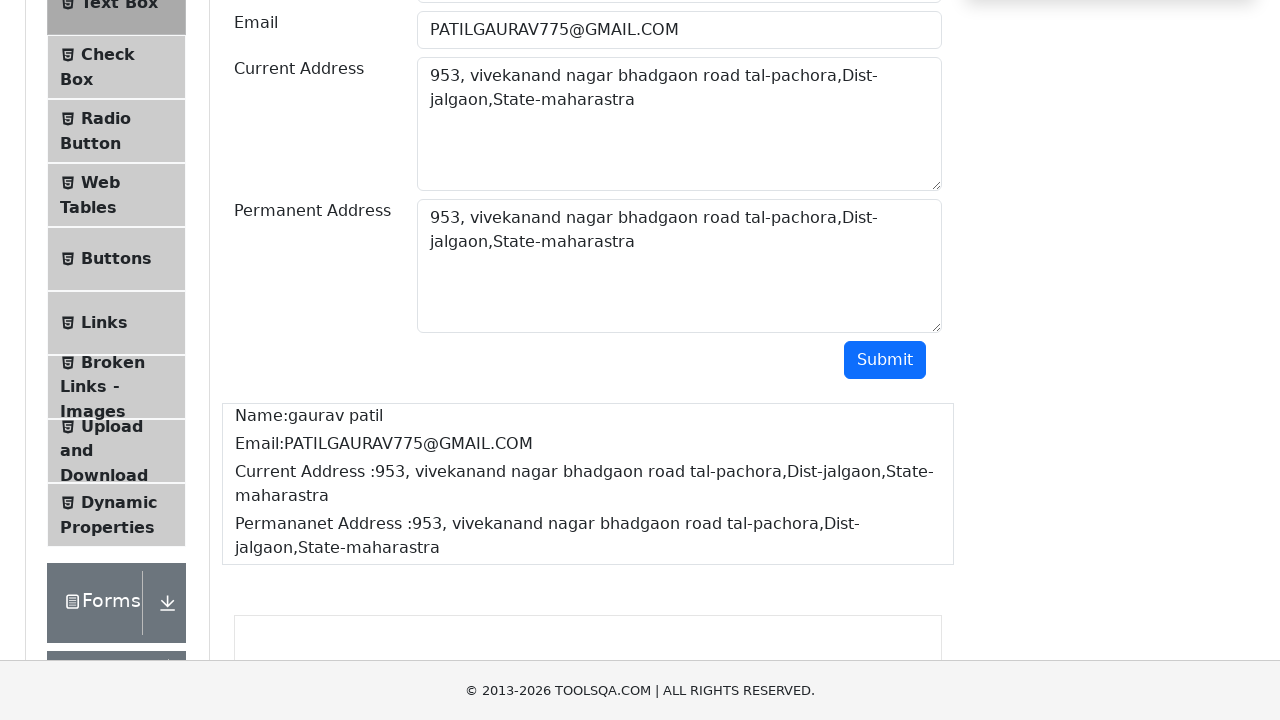